Tests file download functionality by navigating to a download page and clicking the first download link to trigger a file download.

Starting URL: https://the-internet.herokuapp.com/download

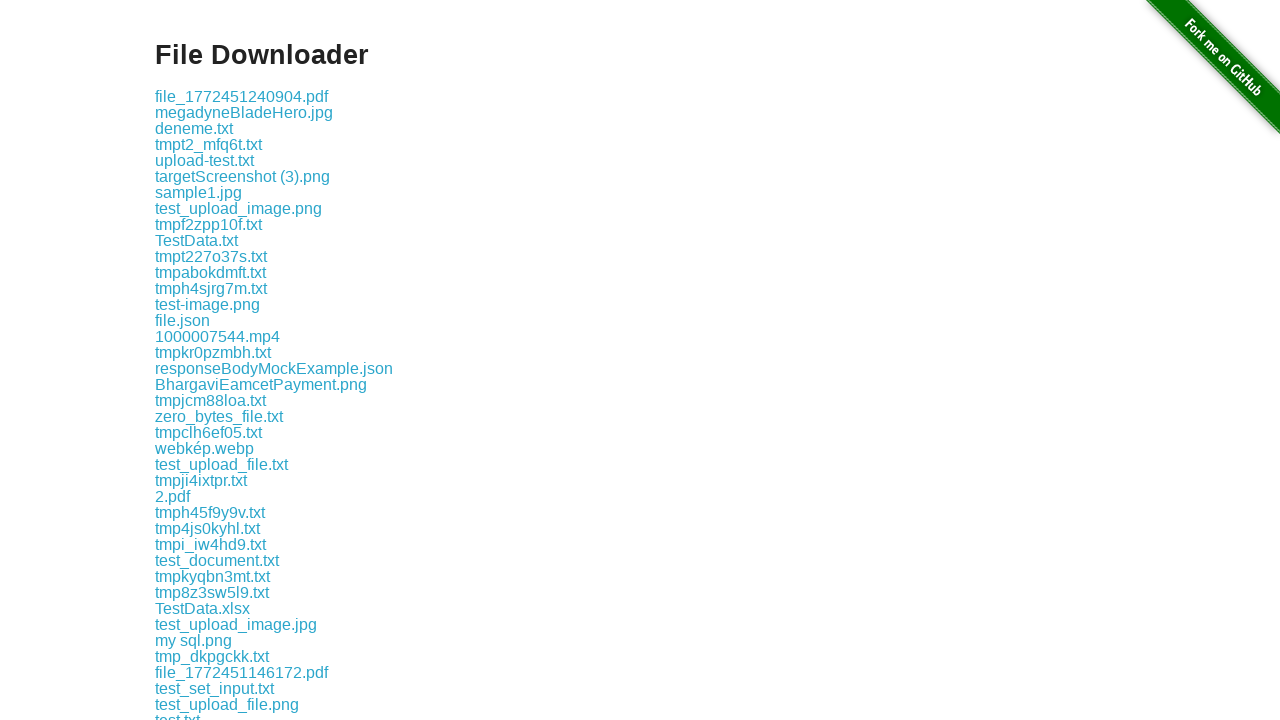

Clicked the first download link at (242, 96) on .example a
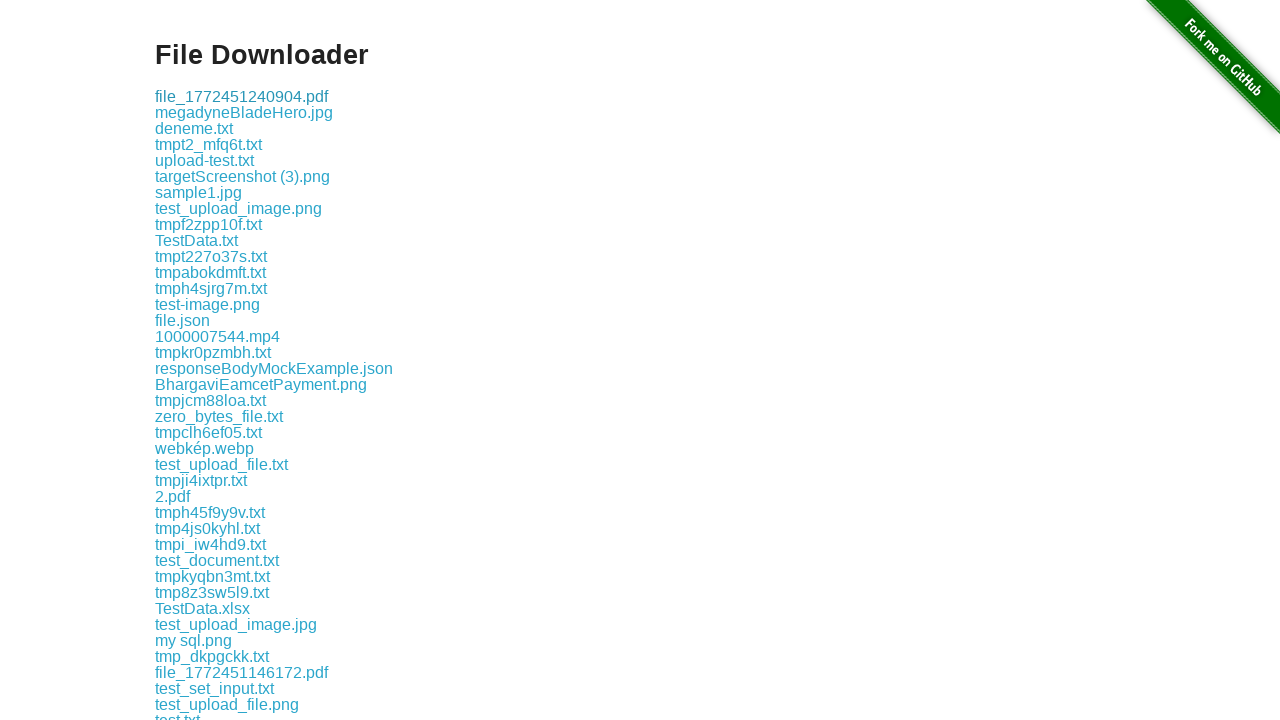

Waited 2 seconds for download to start
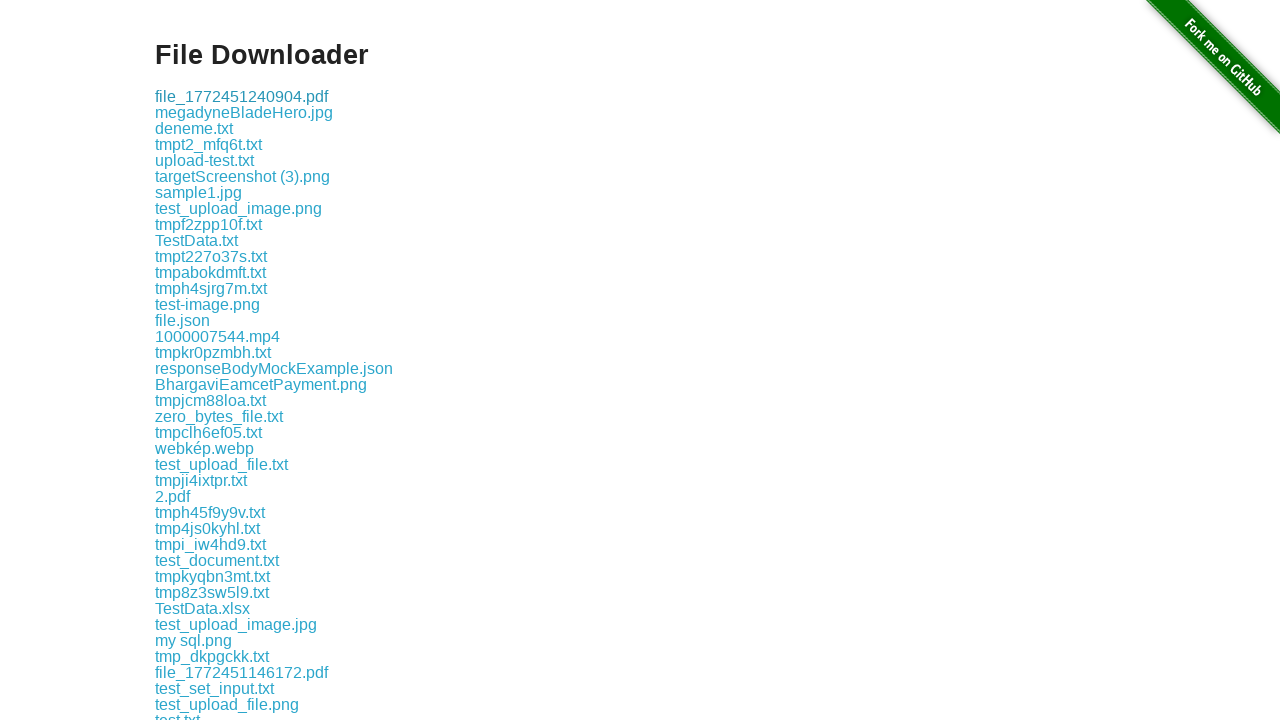

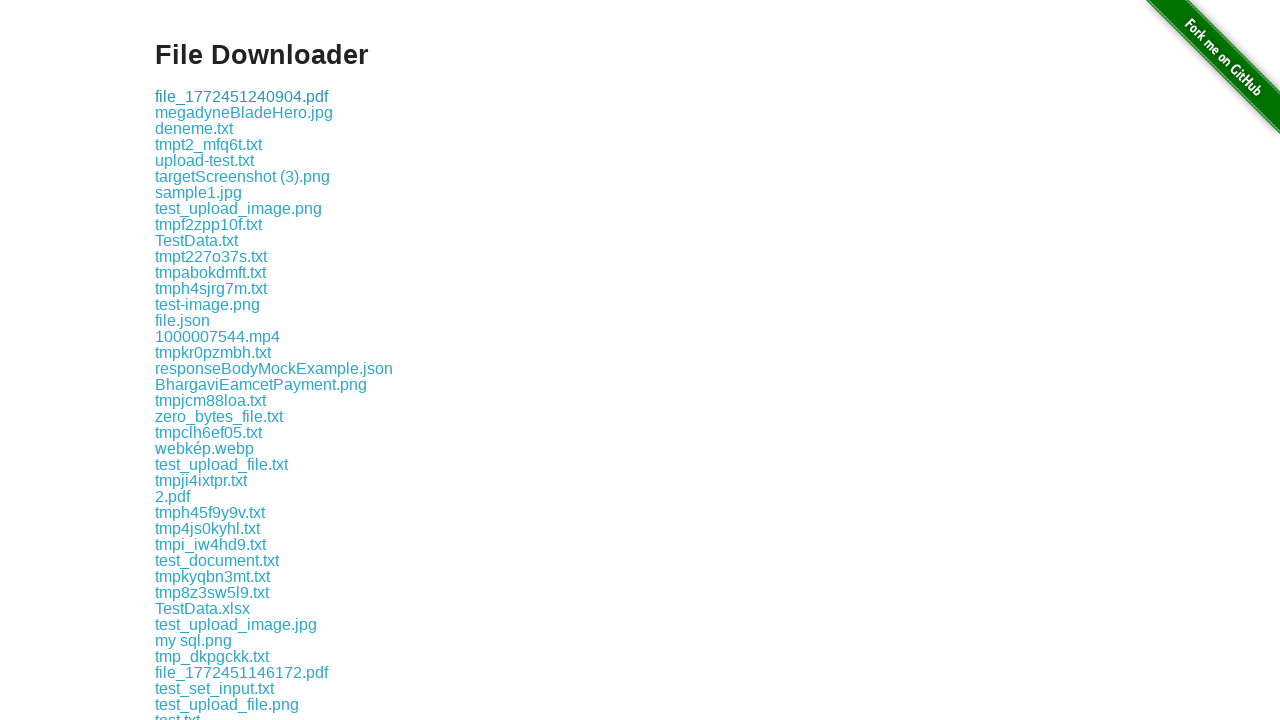